Navigates from the DemoQA homepage to the Web Tables page by clicking on Elements and then Web Tables link

Starting URL: https://demoqa.com/

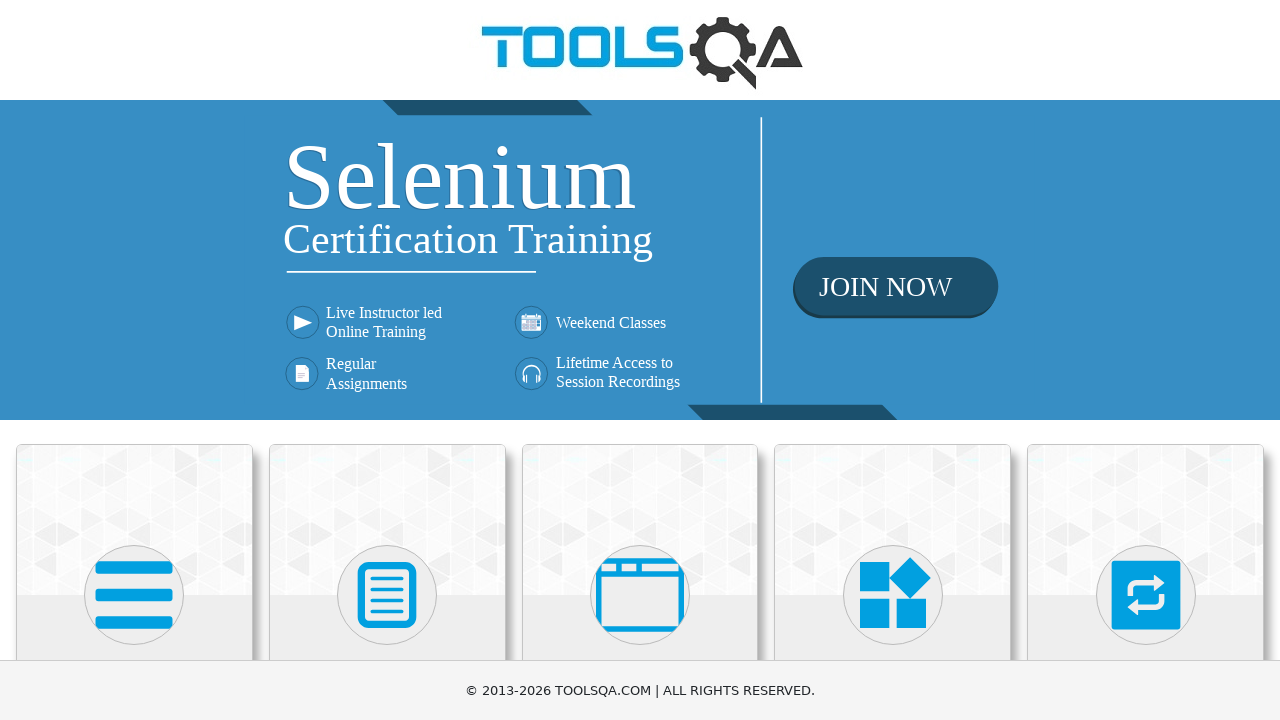

Clicked on Elements section at (134, 360) on xpath=//div[h5='Elements']
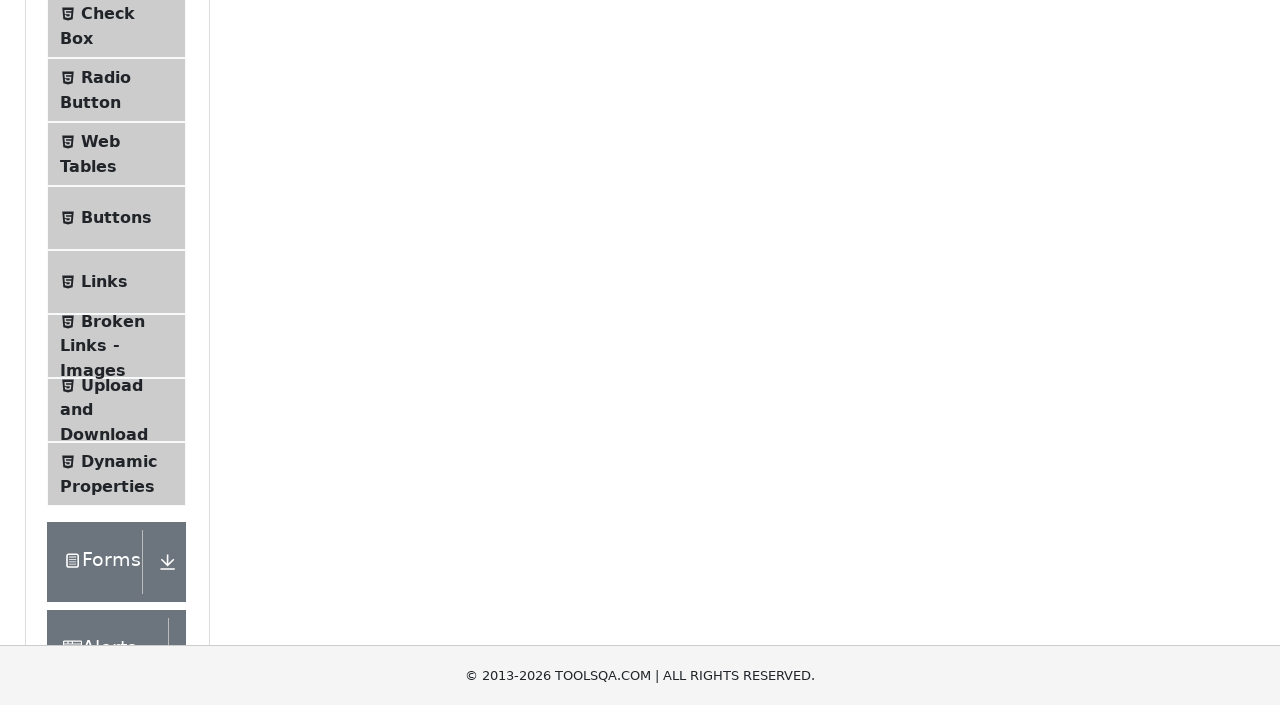

Web Tables link appeared in menu
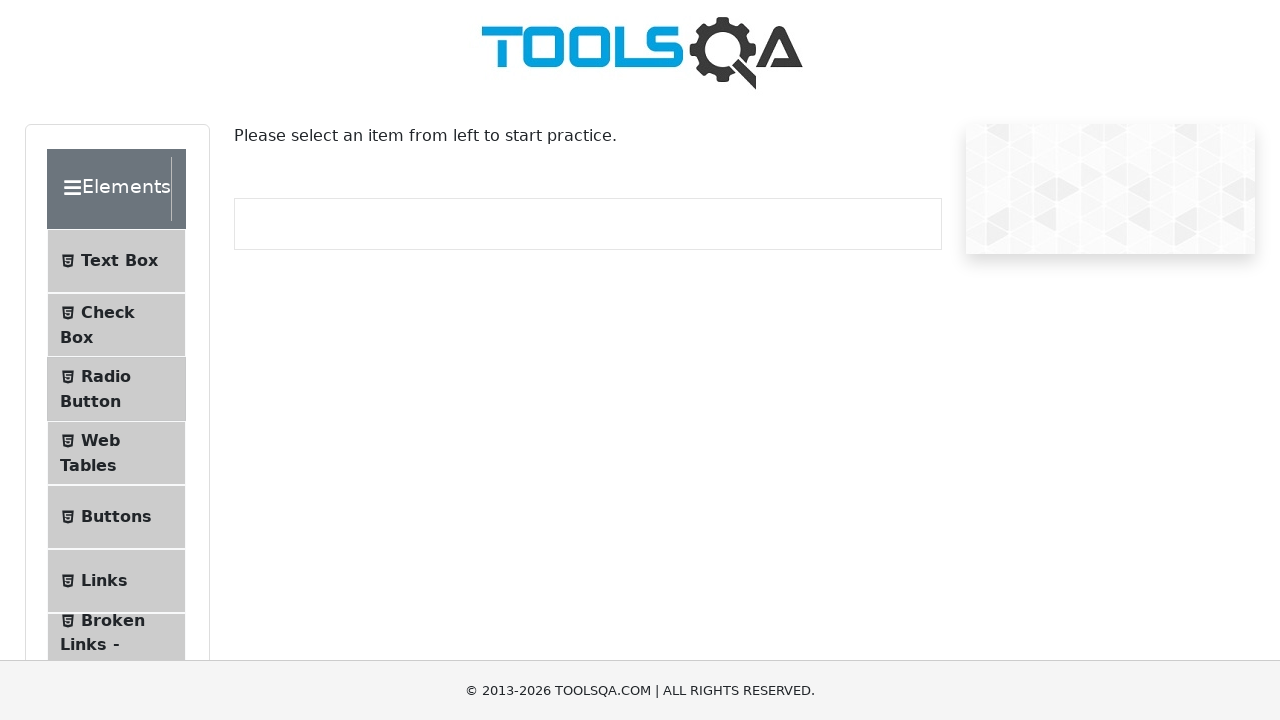

Clicked on Web Tables link to navigate to Web Tables page at (100, 440) on xpath=//span[text()='Web Tables']
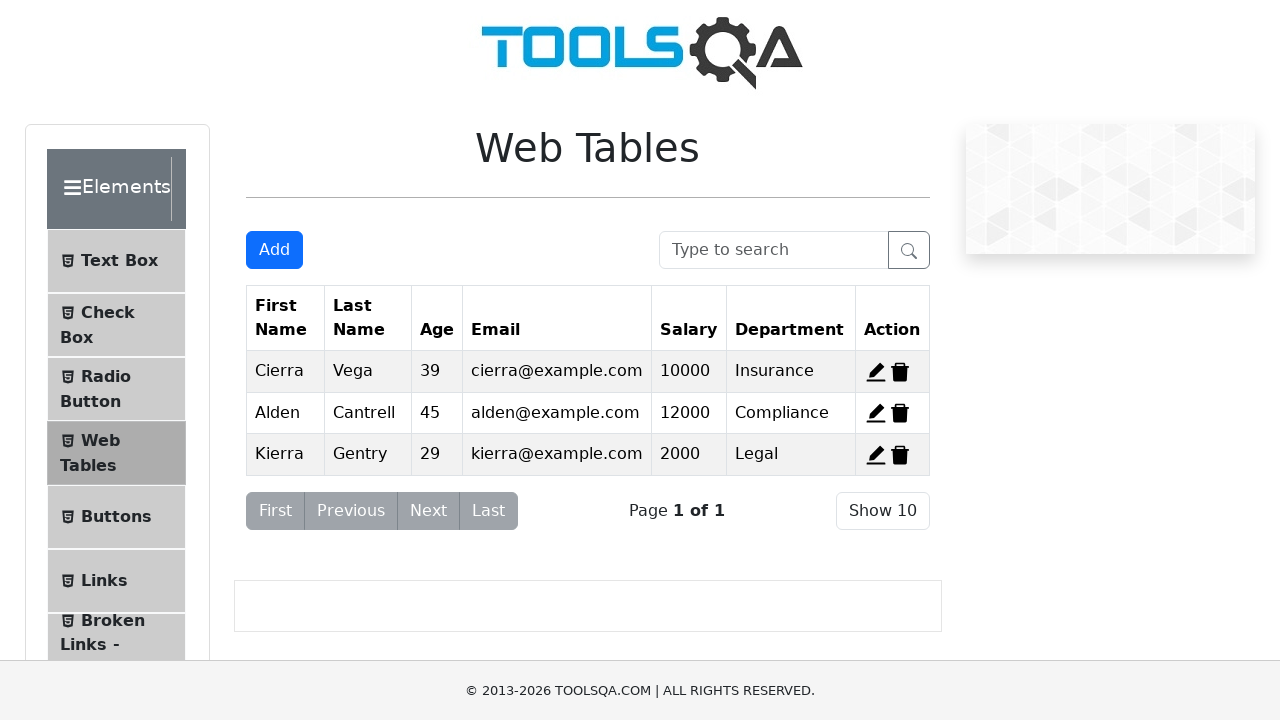

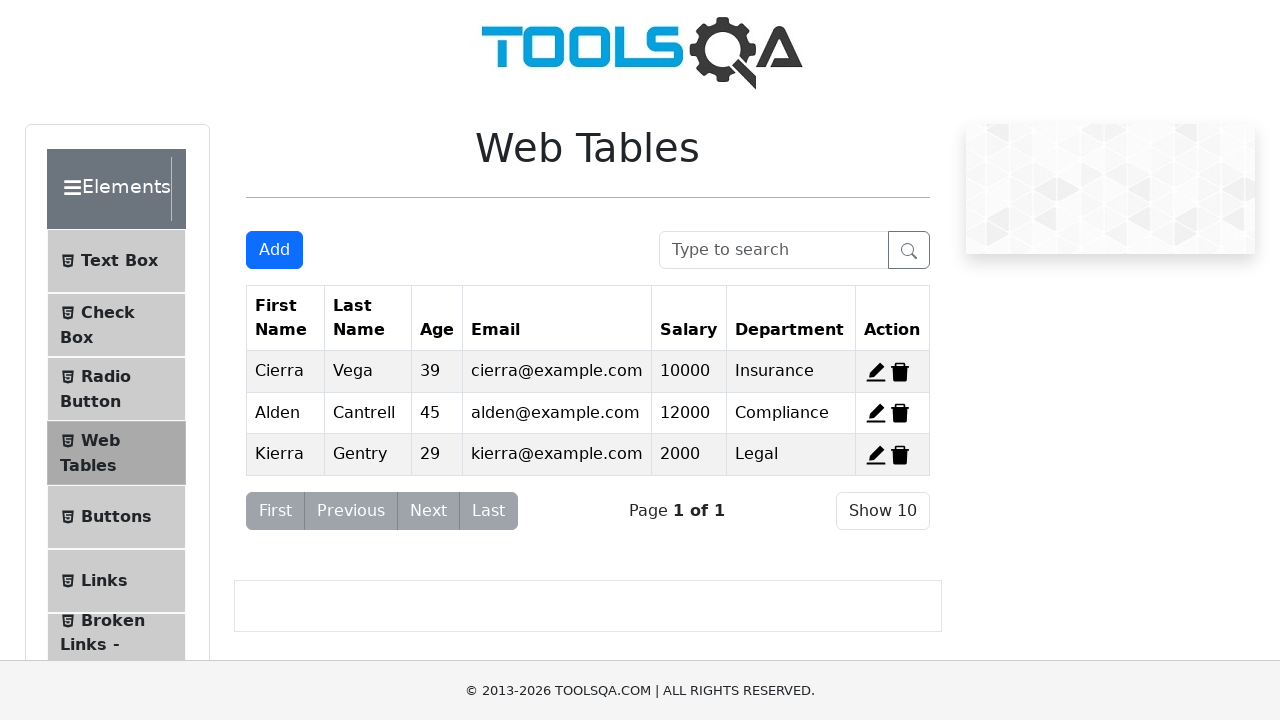